Tests an e-commerce vegetable shopping page by searching for products containing "ca", verifying 4 results are displayed, adding items to cart including clicking ADD TO CART on the second product and finding/clicking the Capsicum product.

Starting URL: https://rahulshettyacademy.com/seleniumPractise/#/

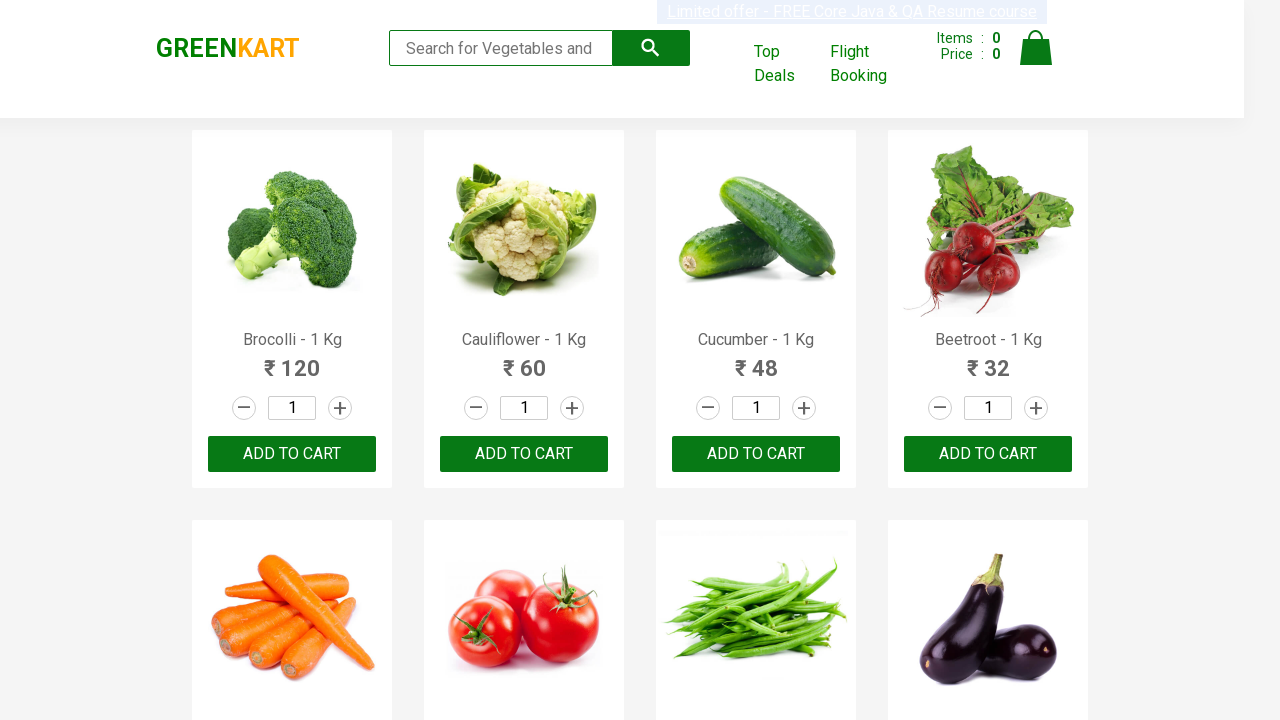

Filled search box with 'ca' to filter products on input.search-keyword
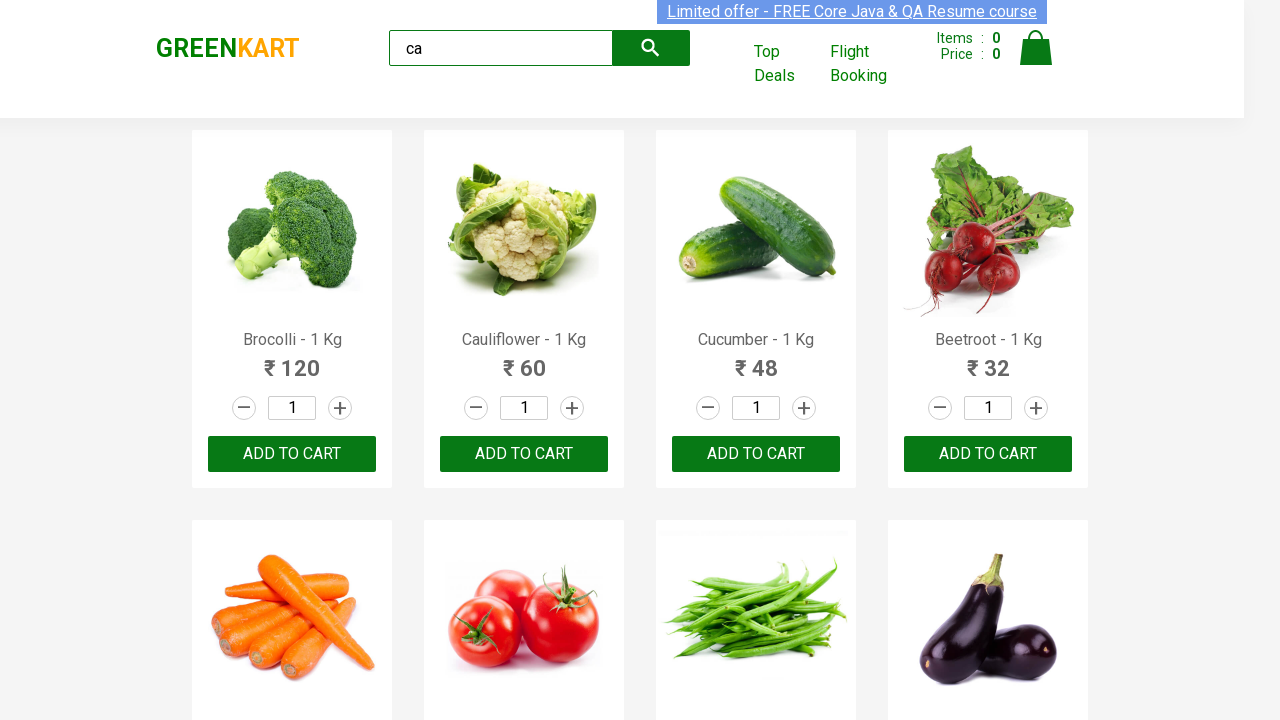

Waited 2 seconds for search results to load
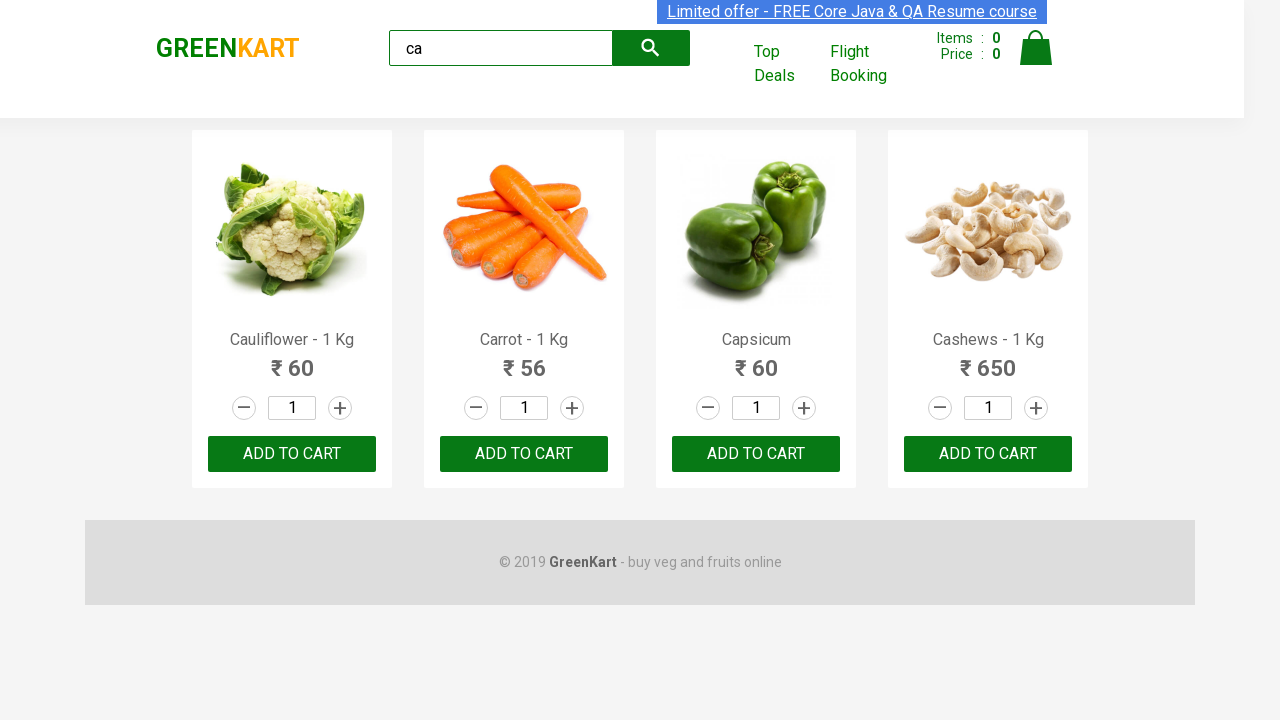

Waited for product elements to load
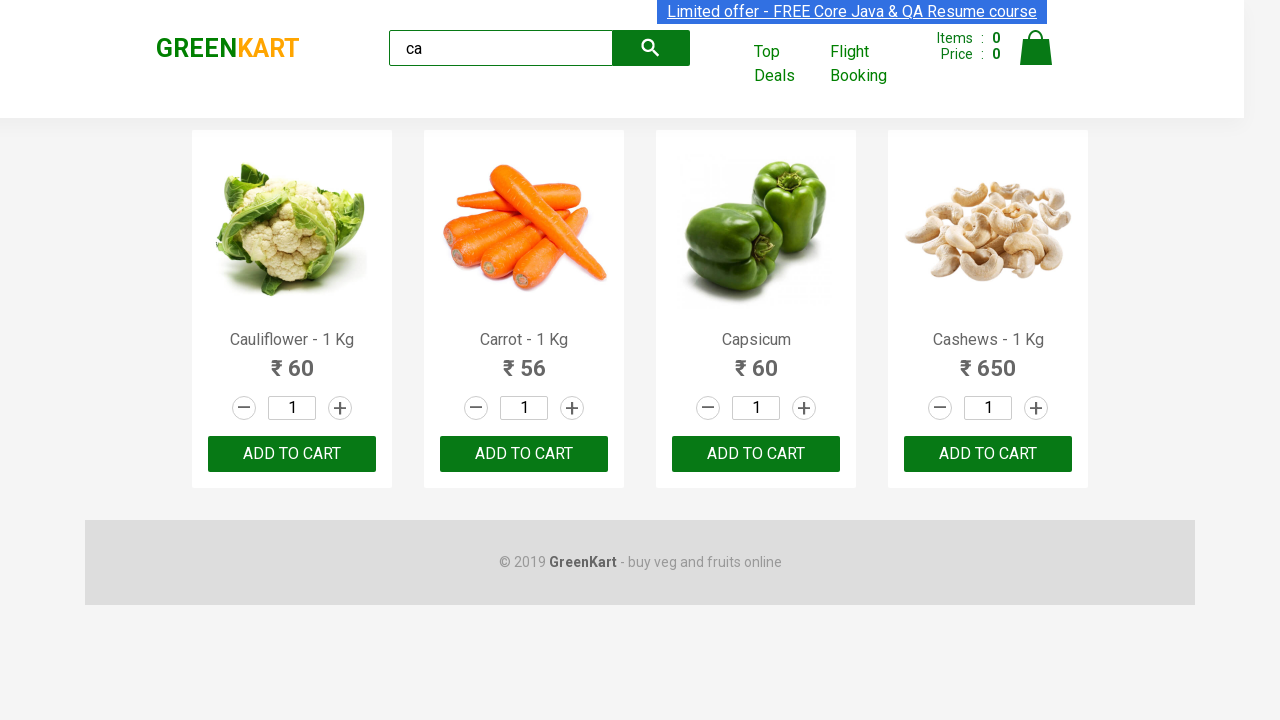

Verified that exactly 4 products are displayed
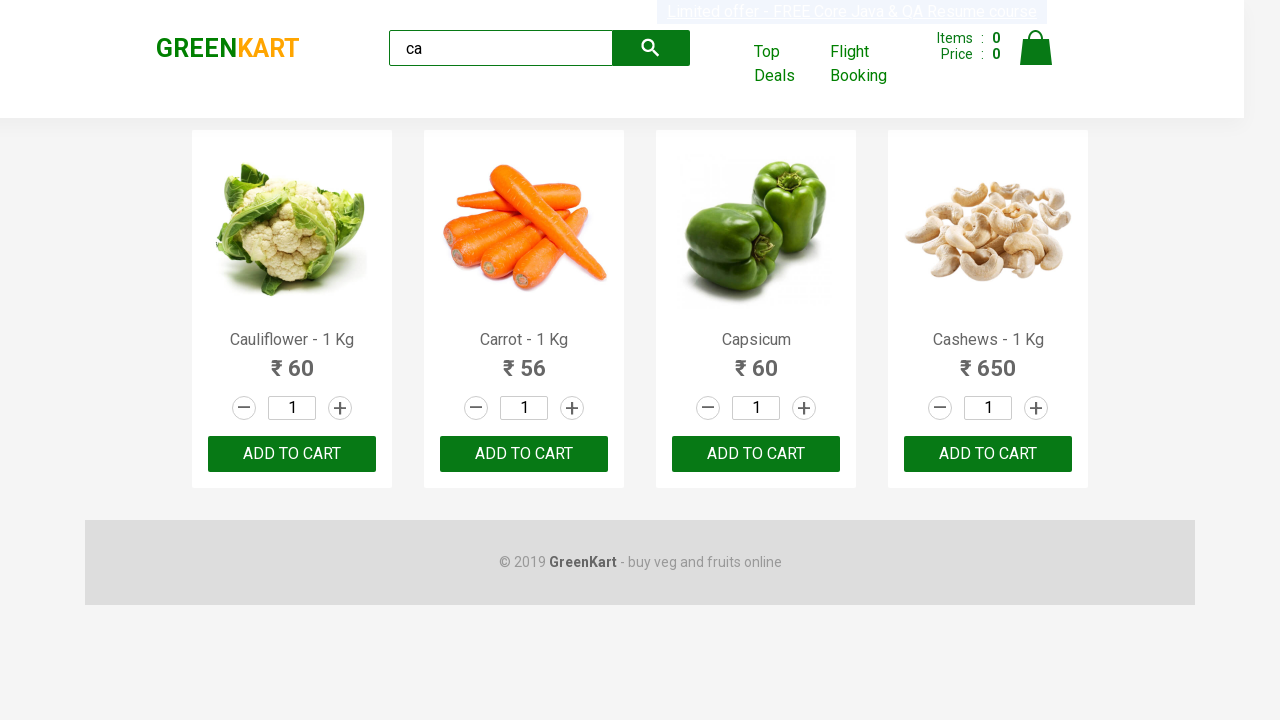

Clicked ADD TO CART button on the second product at (524, 454) on .products .product >> nth=1 >> text=ADD TO CART
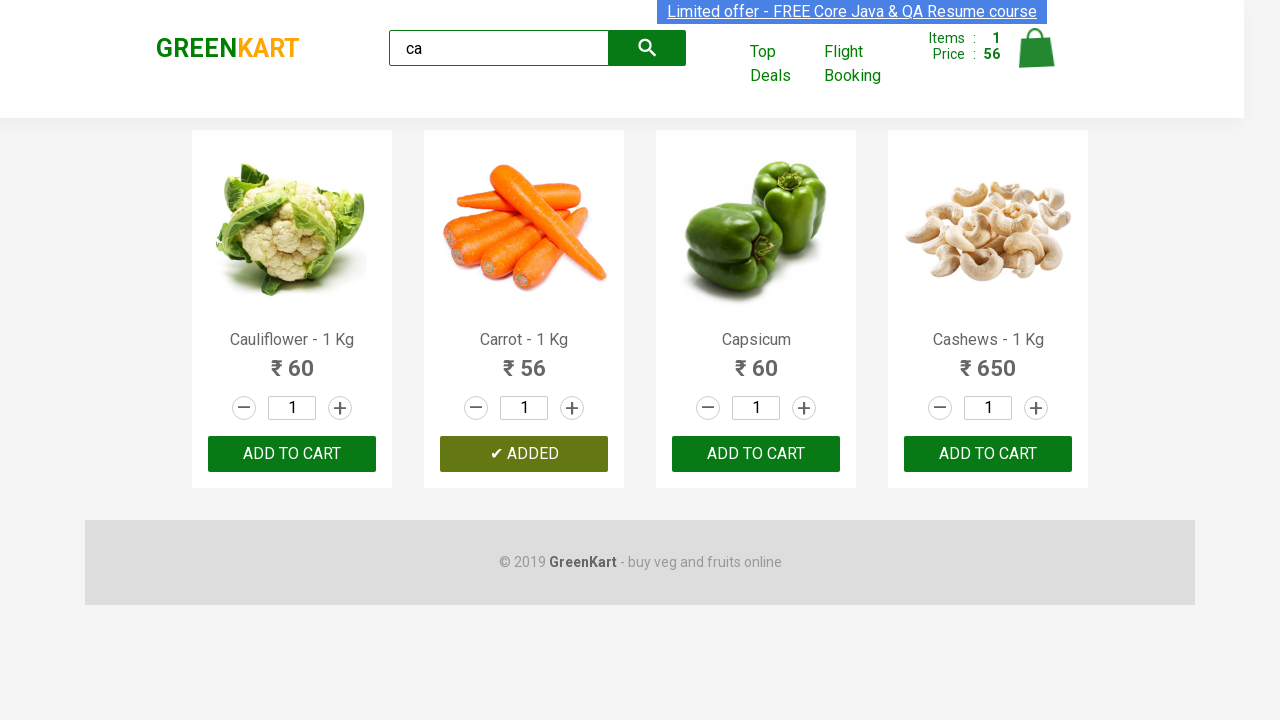

Found and clicked ADD TO CART button for Capsicum product at (756, 454) on .products .product >> nth=2 >> button
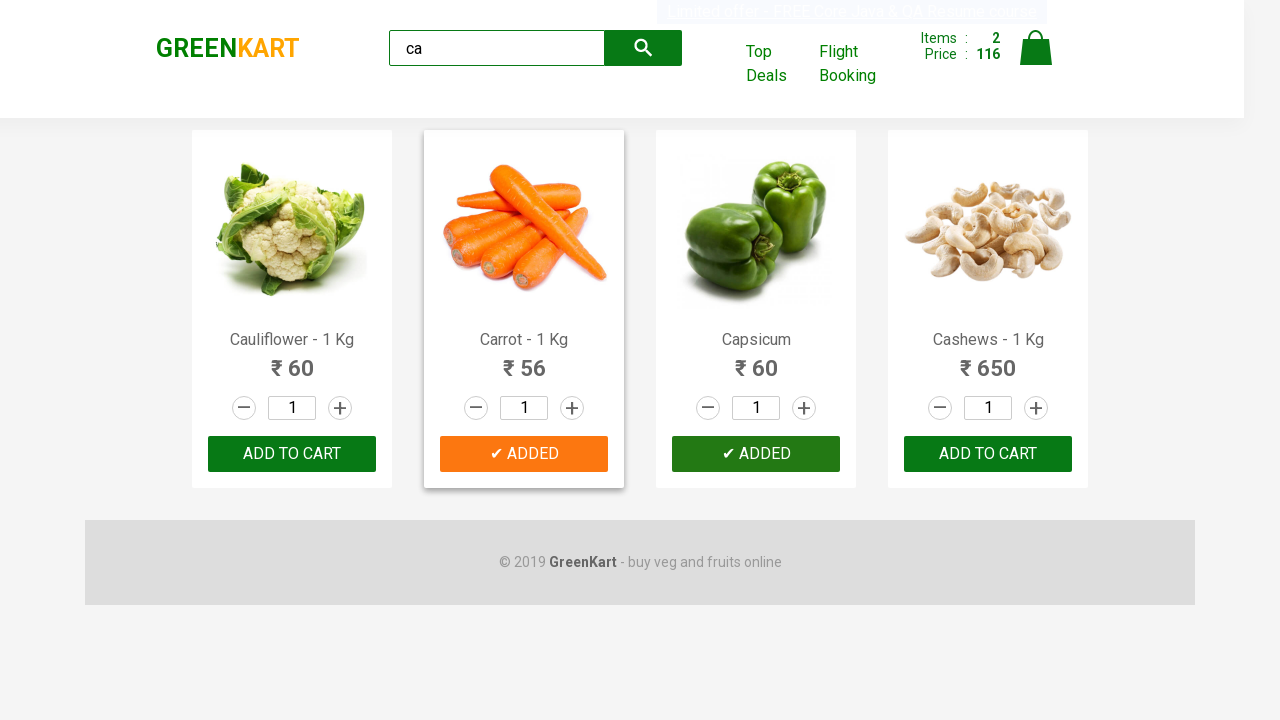

Retrieved brand logo text: GREENKART
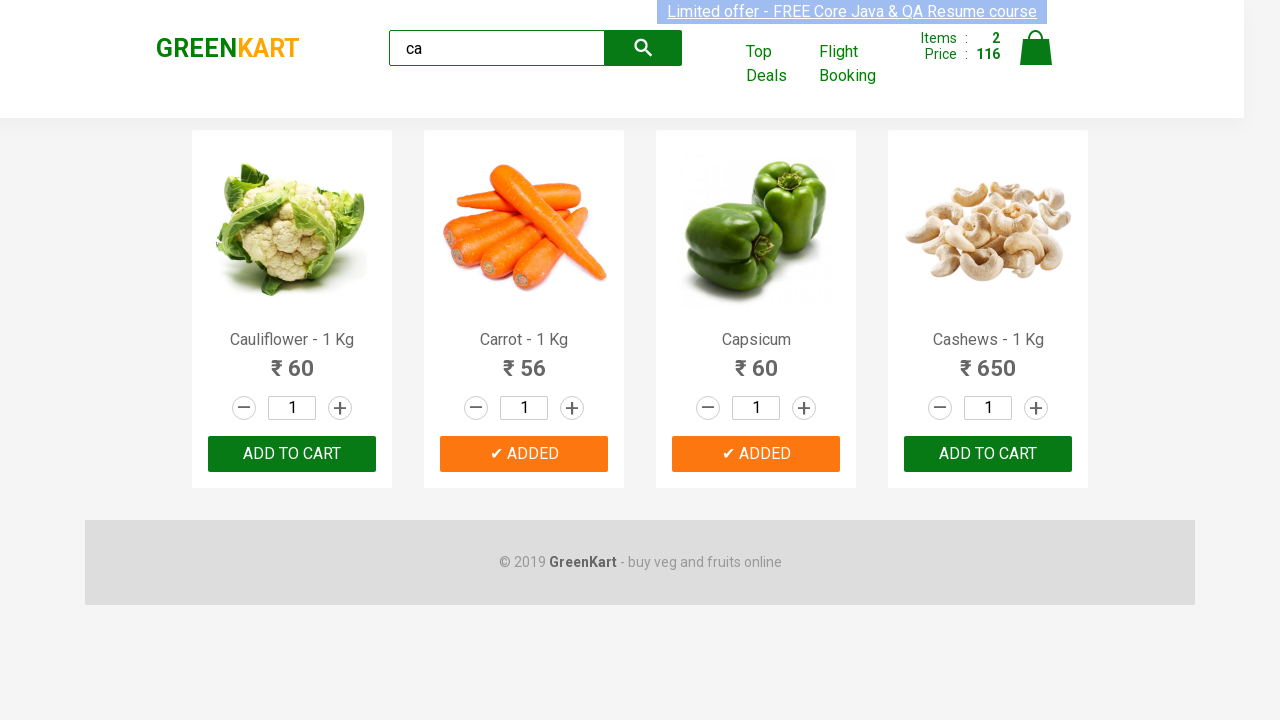

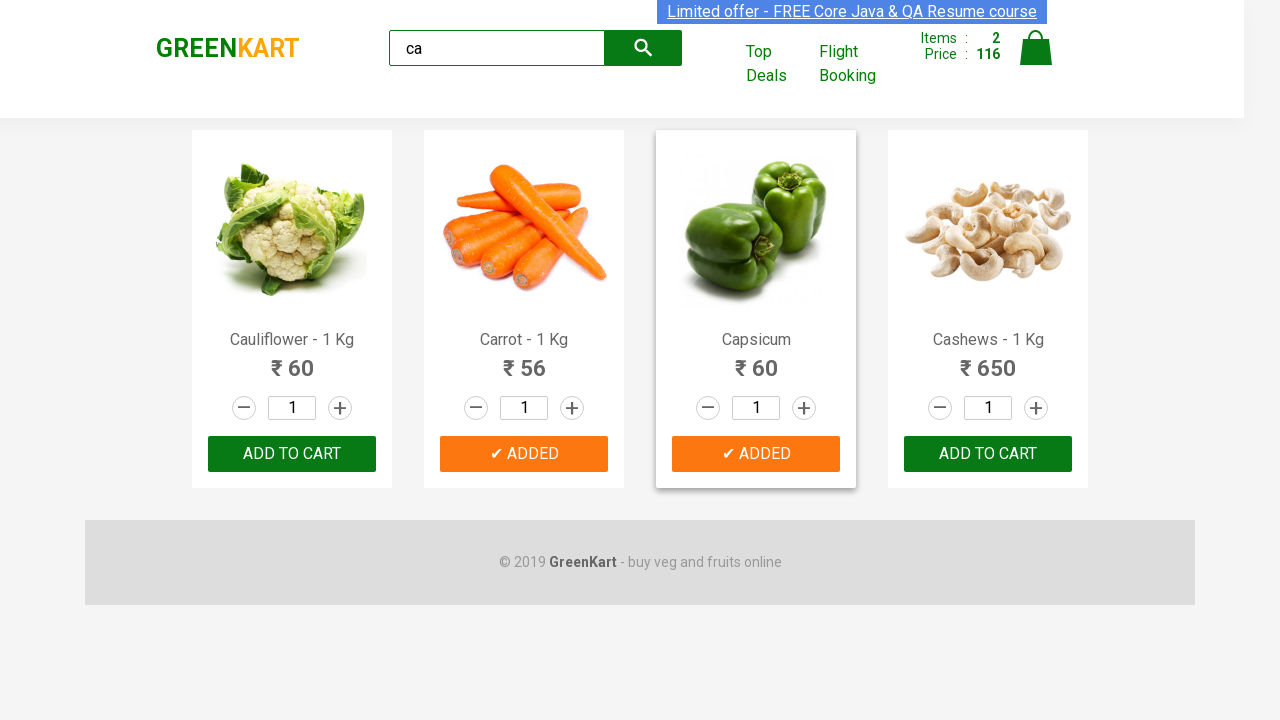